Tests AJAX request handling by clicking a button that triggers an AJAX request and then clicking on the success message that appears after the request completes

Starting URL: http://uitestingplayground.com/ajax

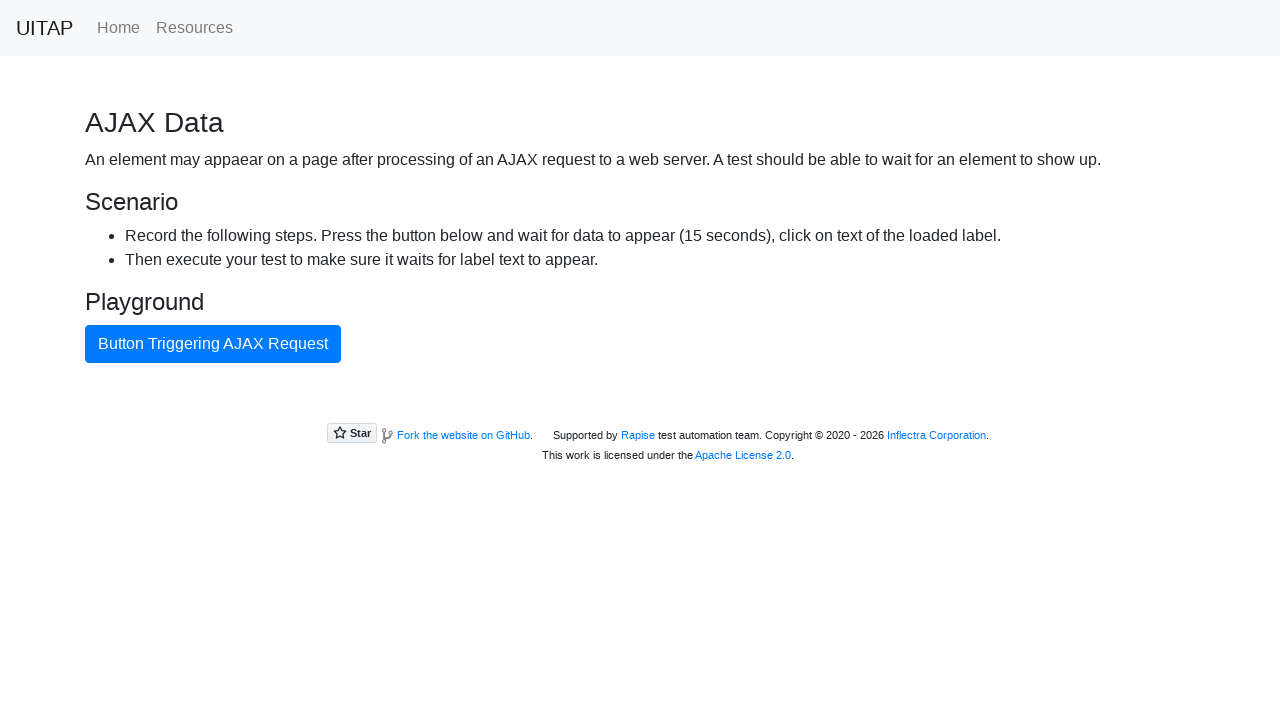

Clicked button triggering AJAX request at (213, 344) on internal:text="Button Triggering AJAX Request"i
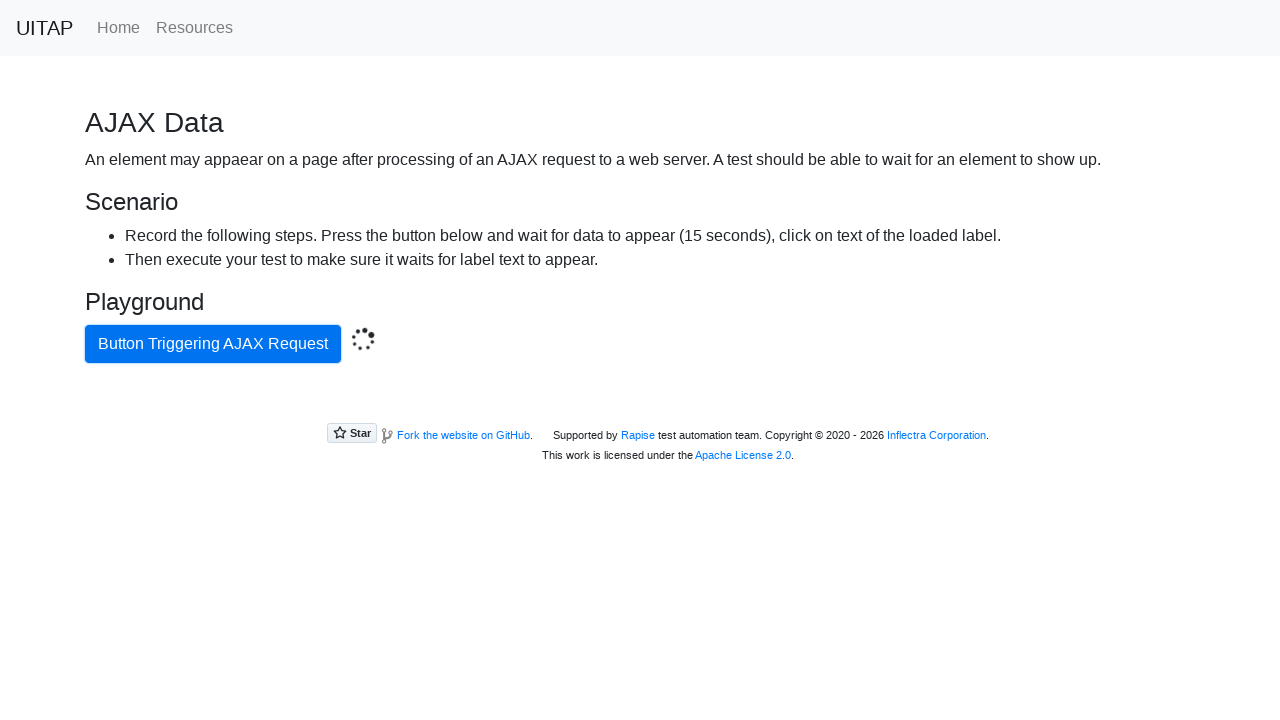

Clicked success message after AJAX request completed at (640, 405) on .bg-success
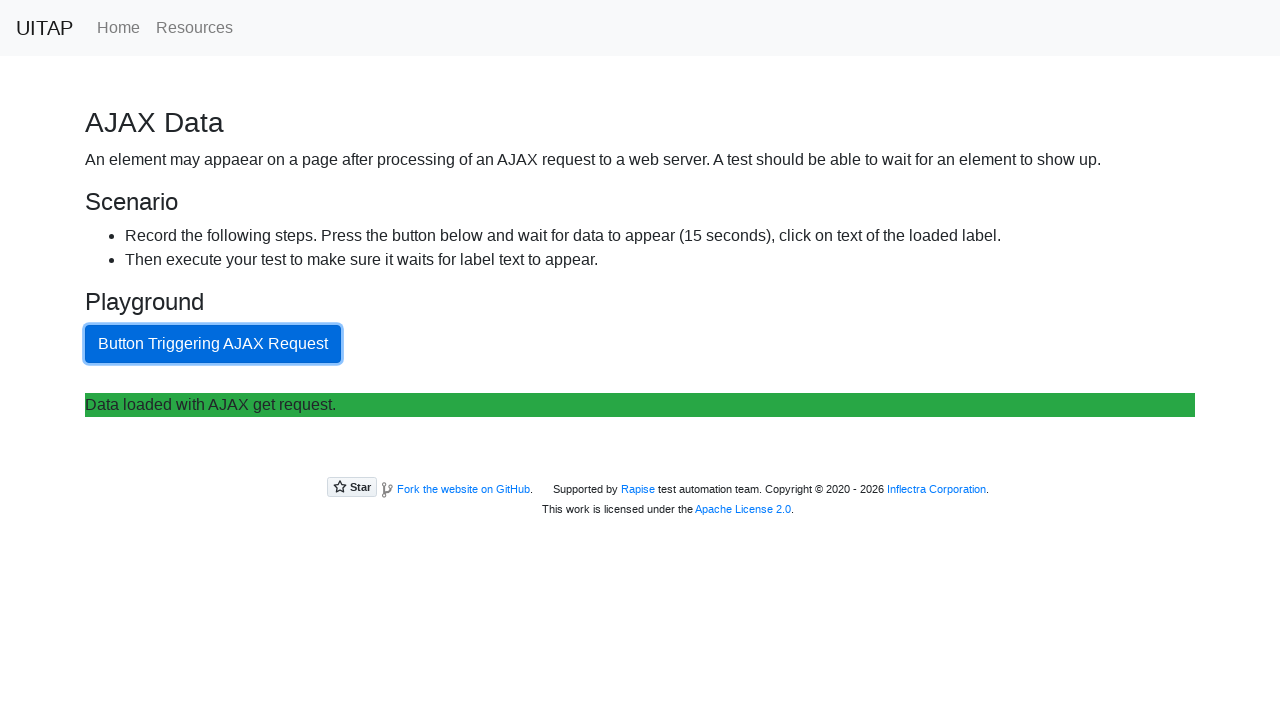

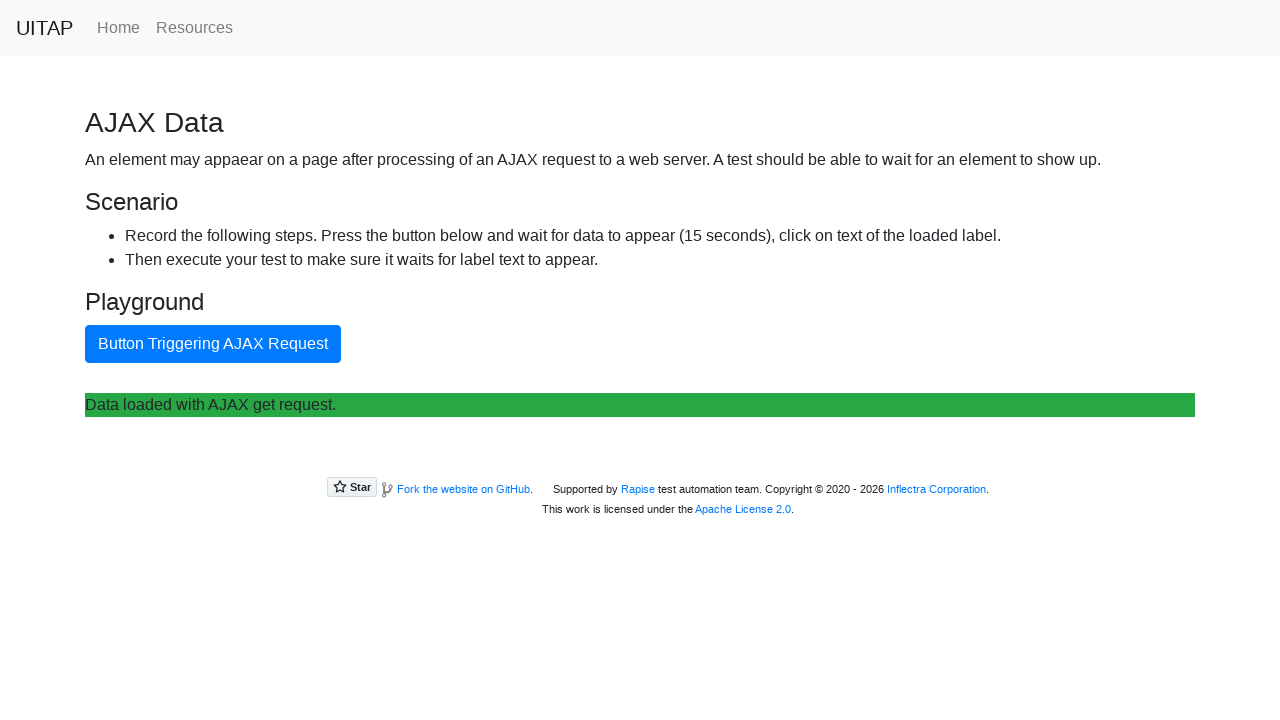